Tests default browser download functionality by clicking on IE Driver download link

Starting URL: https://www.selenium.dev/downloads/

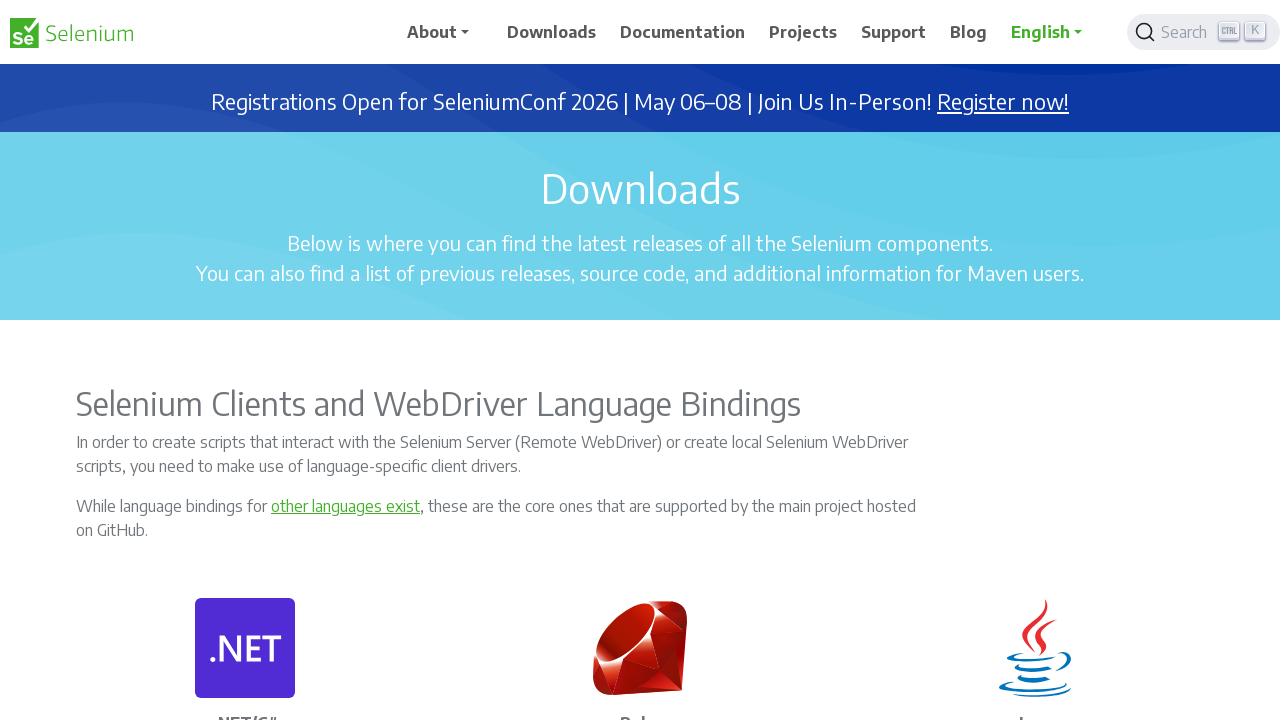

Clicked on 32 bit Windows IE Driver download link at (722, 361) on a:text('32 bit Windows IE')
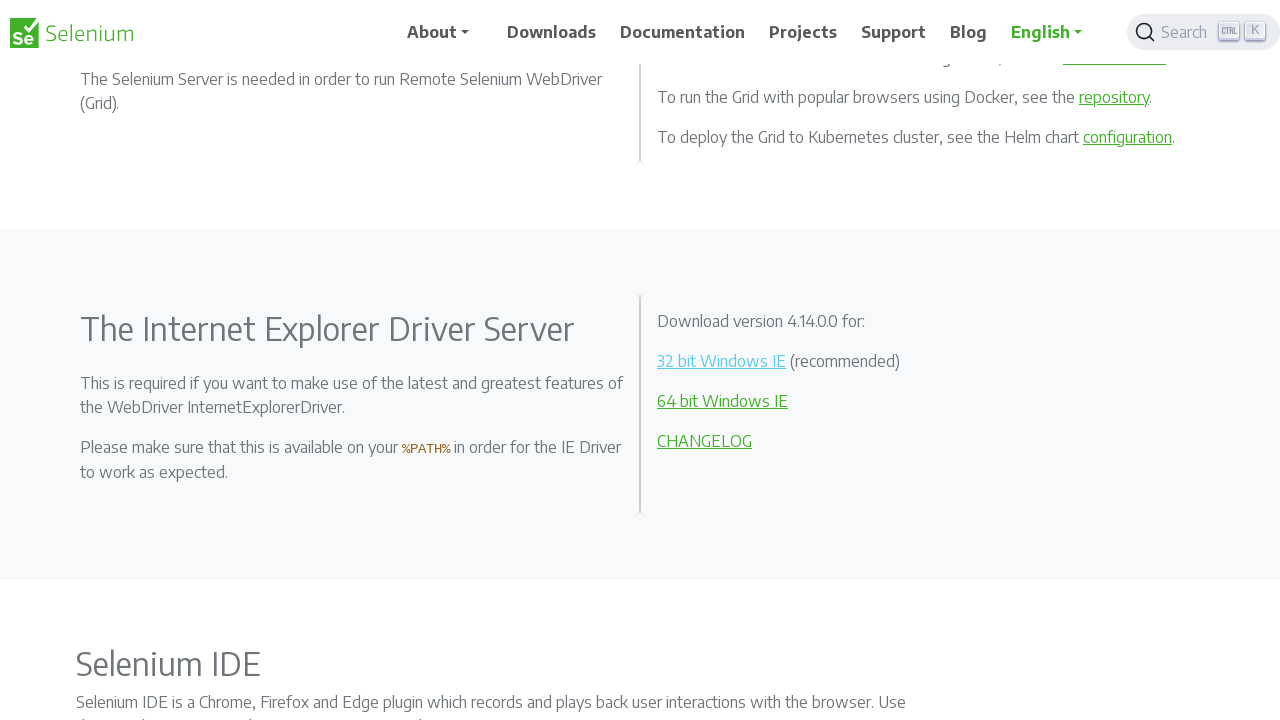

Waited 2 seconds for download to initiate
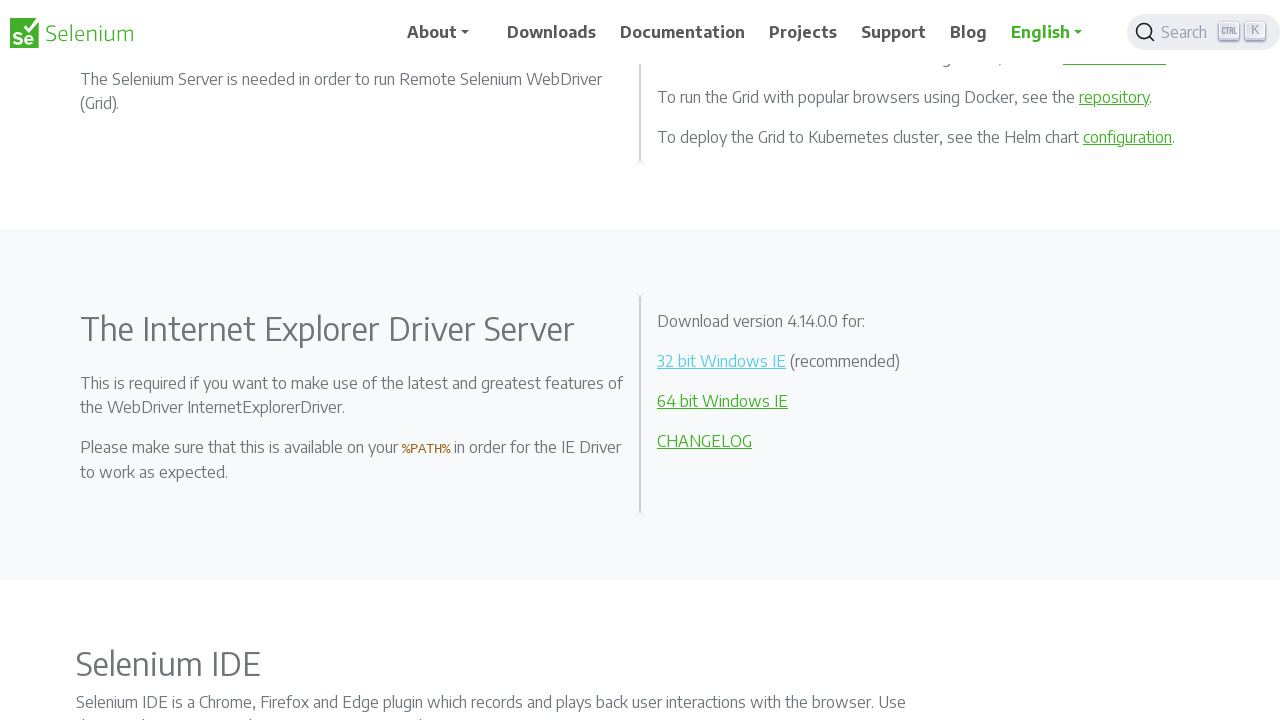

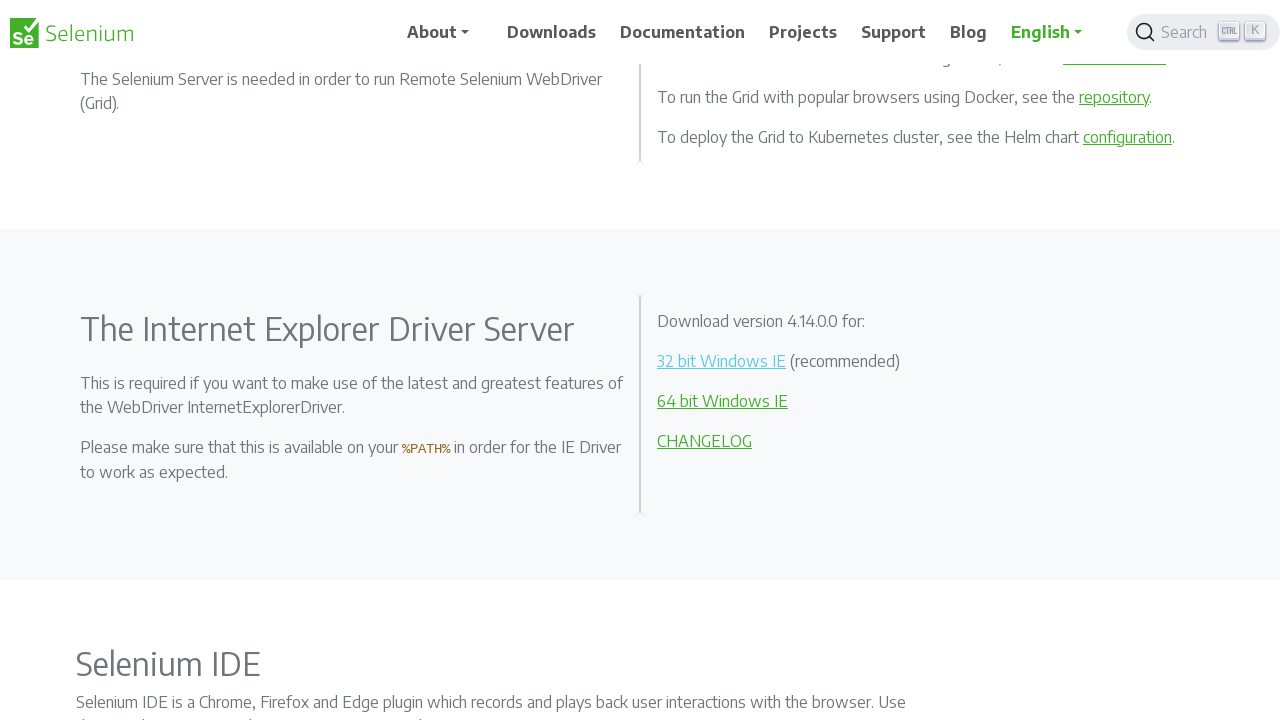